Demonstrates drag and drop by offset to target element's position

Starting URL: https://crossbrowsertesting.github.io/drag-and-drop

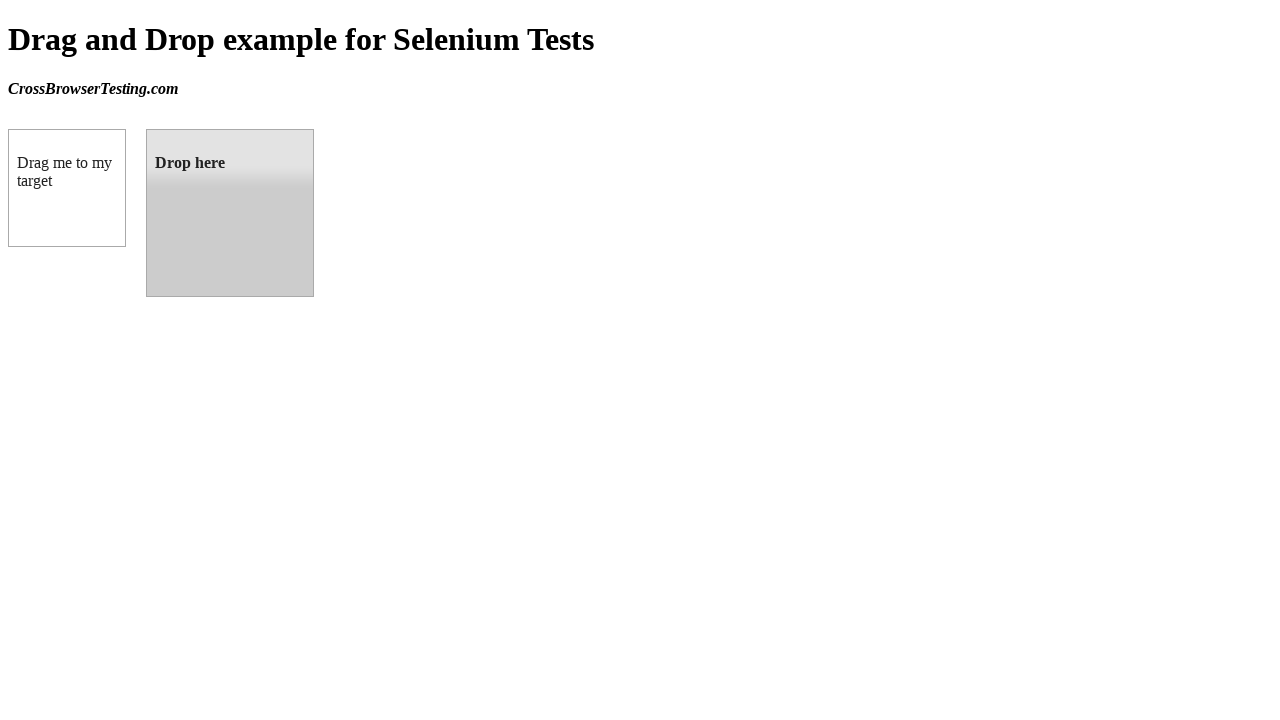

Located draggable element
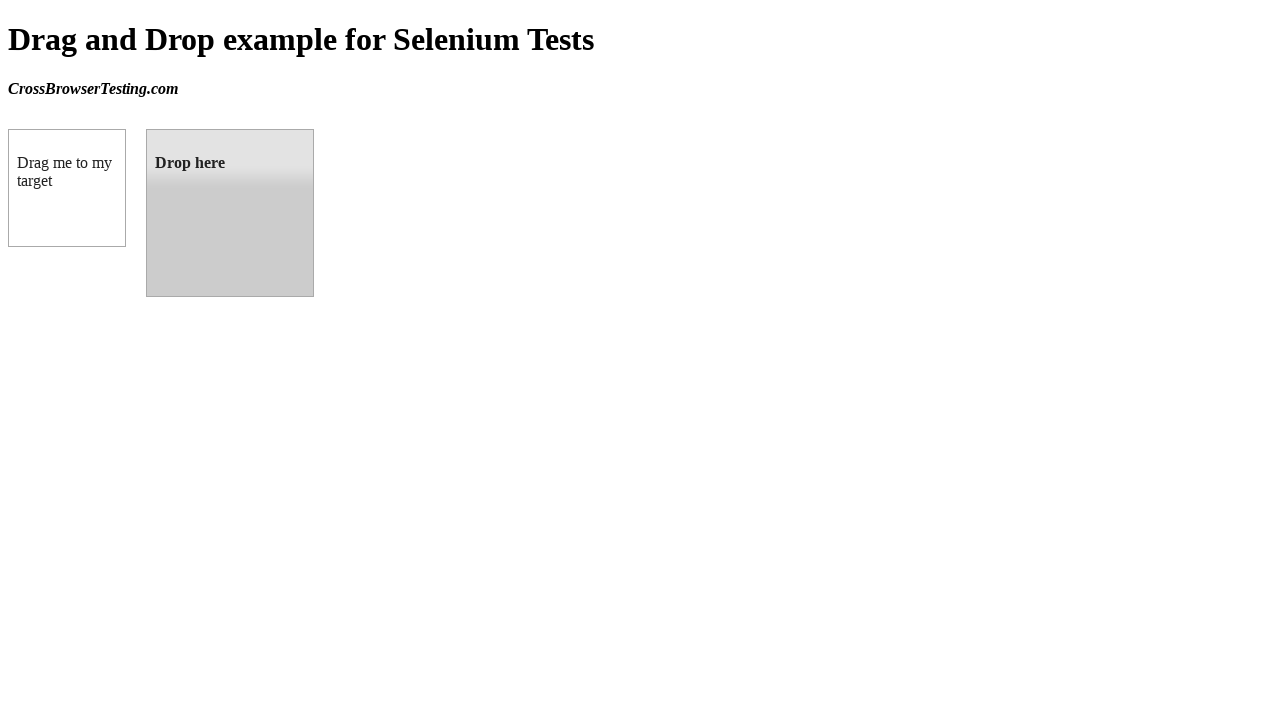

Located droppable target element
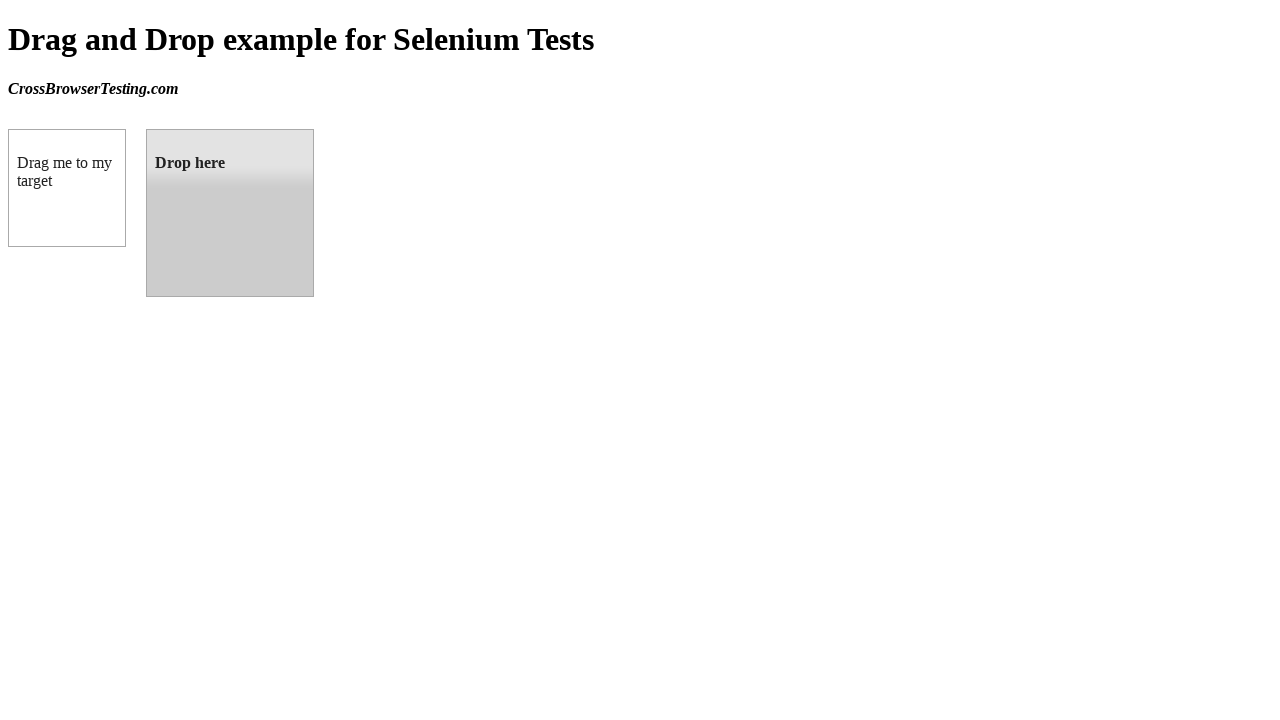

Retrieved bounding box of target element
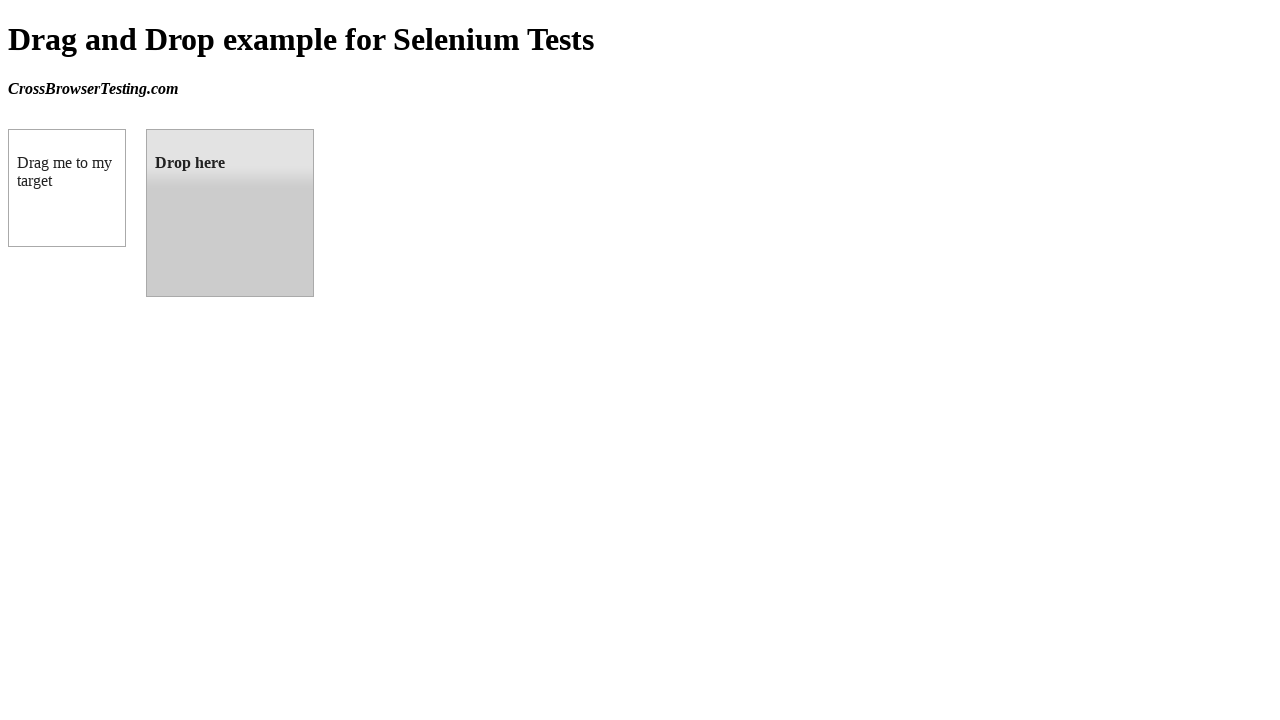

Dragged source element to target element position at (230, 213)
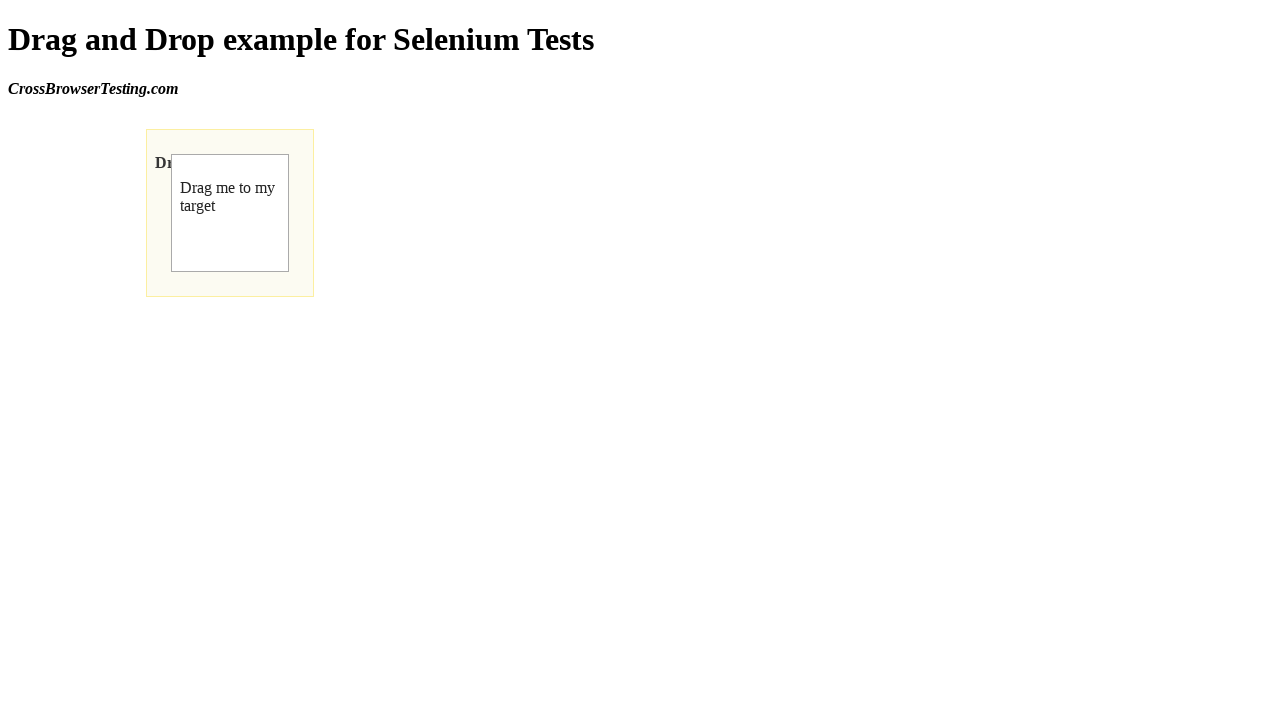

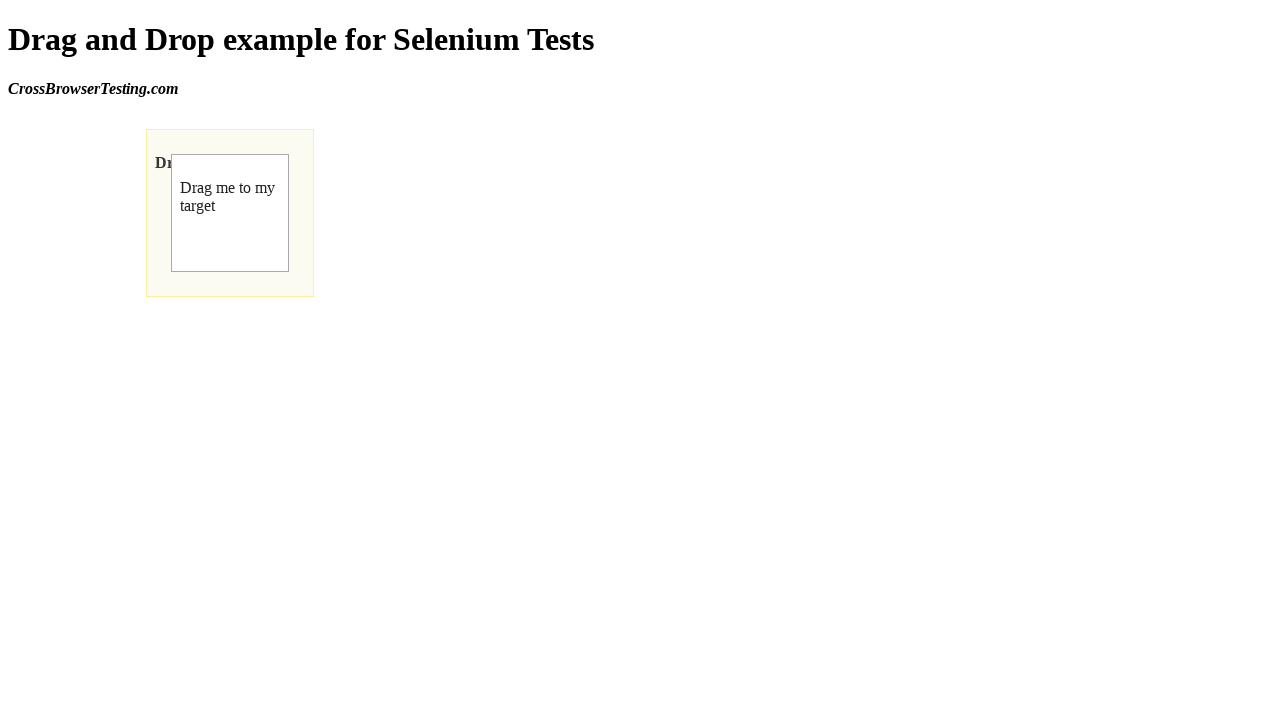